Tests that a state can be selected from a dropdown menu on a practice form

Starting URL: https://app.cloudqa.io/home/AutomationPracticeForm

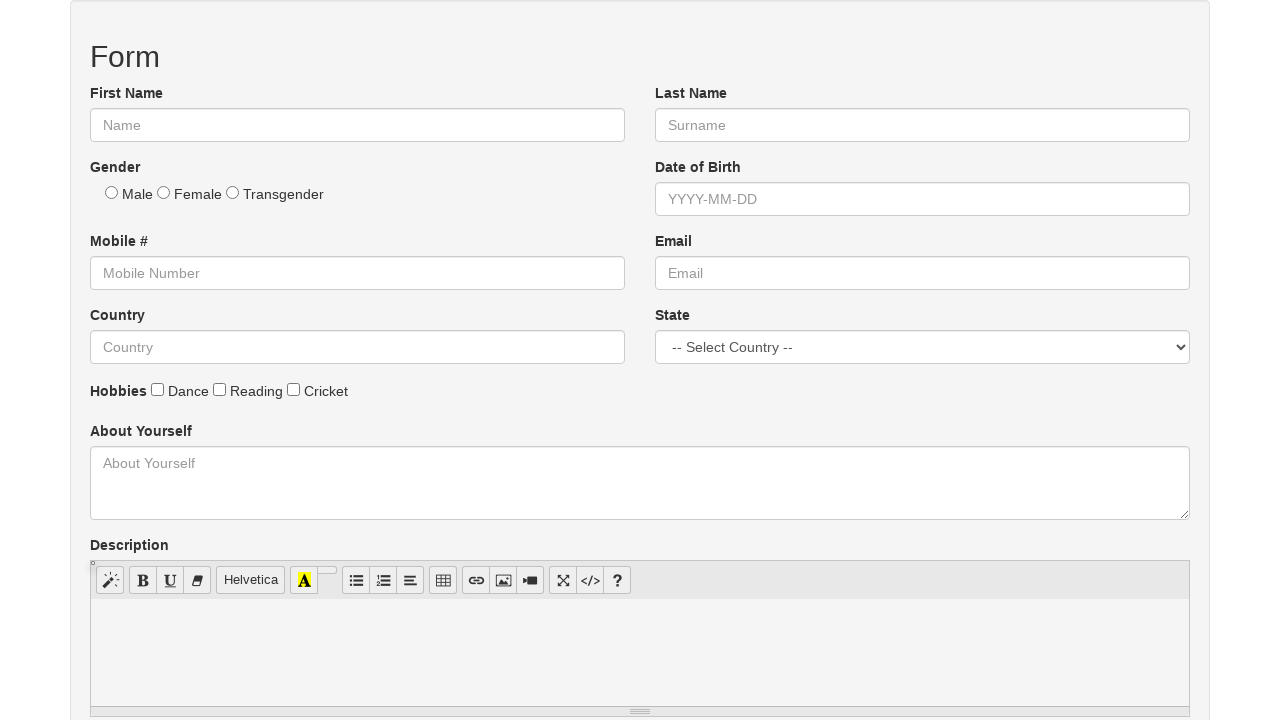

Selected 'Australia' from the state dropdown menu on #state
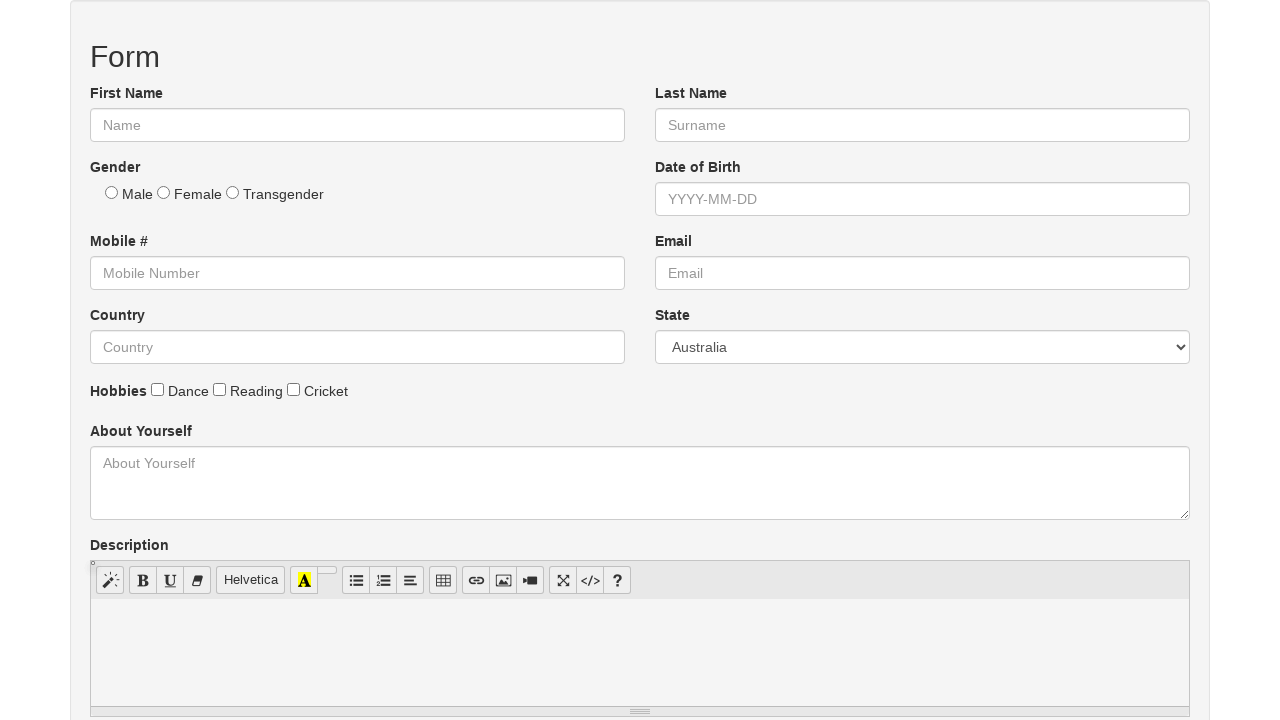

Verified that 'Australia' is selected in the state dropdown
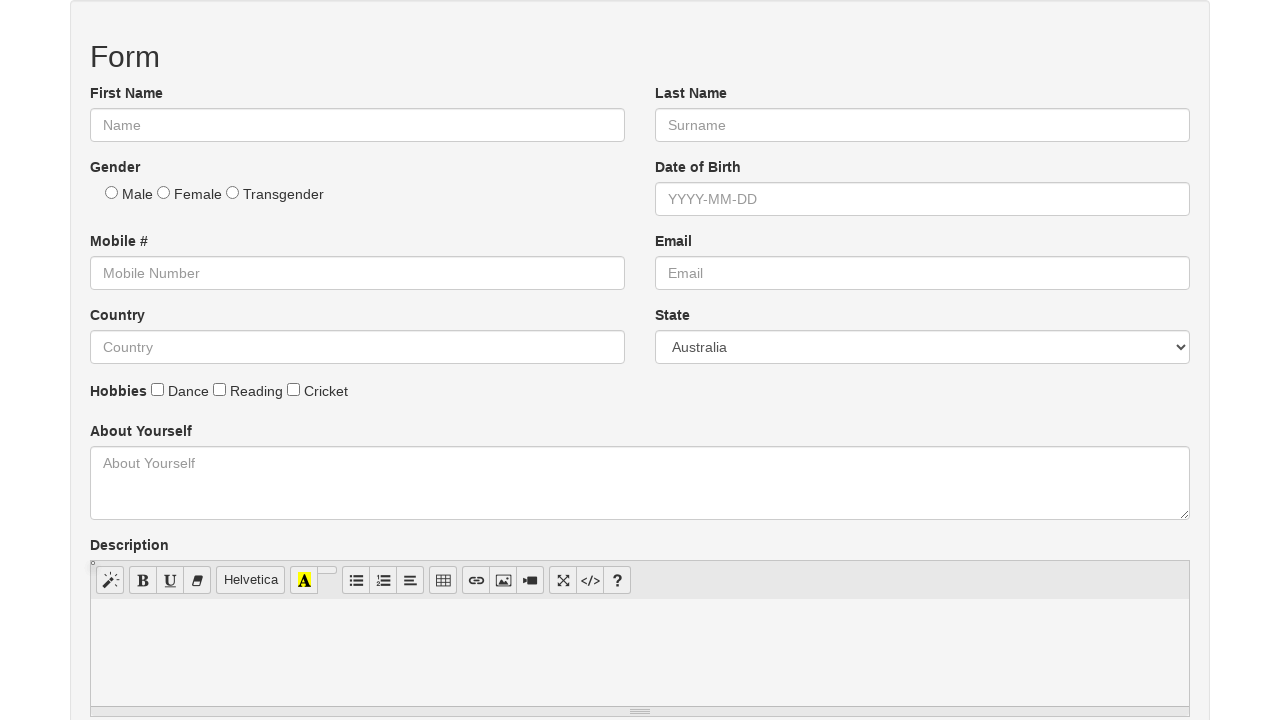

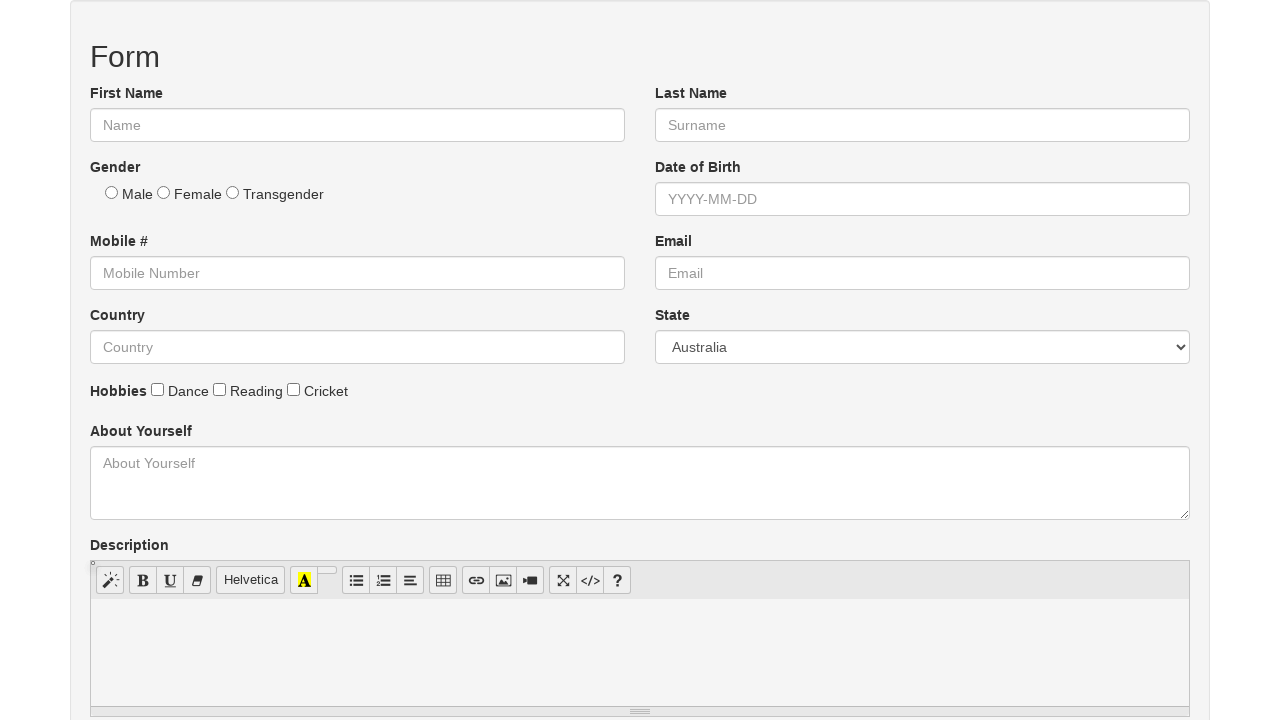